Tests table sorting functionality on an e-commerce practice site by clicking the first column header and verifying that the vegetable names are sorted alphabetically. Also verifies that a specific item (Banana) exists in the table.

Starting URL: https://rahulshettyacademy.com/seleniumPractise/#/offers

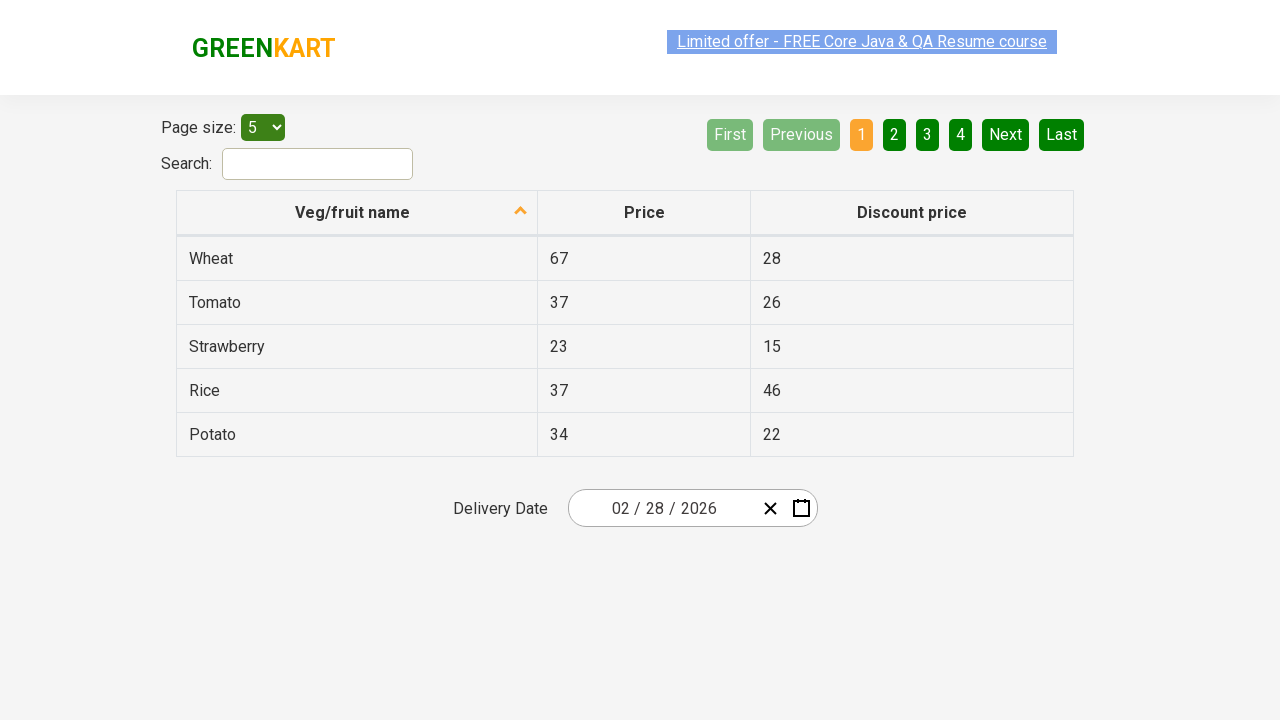

Clicked first column header to sort table at (357, 213) on xpath=//th[1]
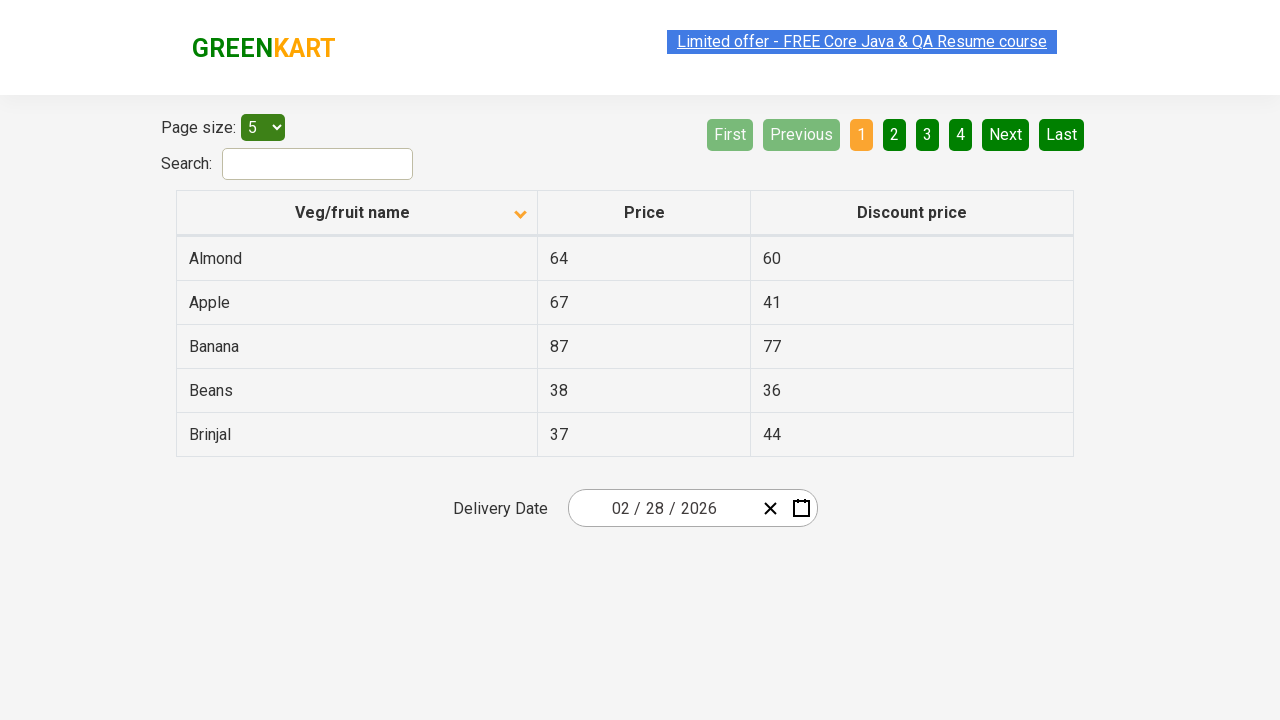

Table data loaded after sorting
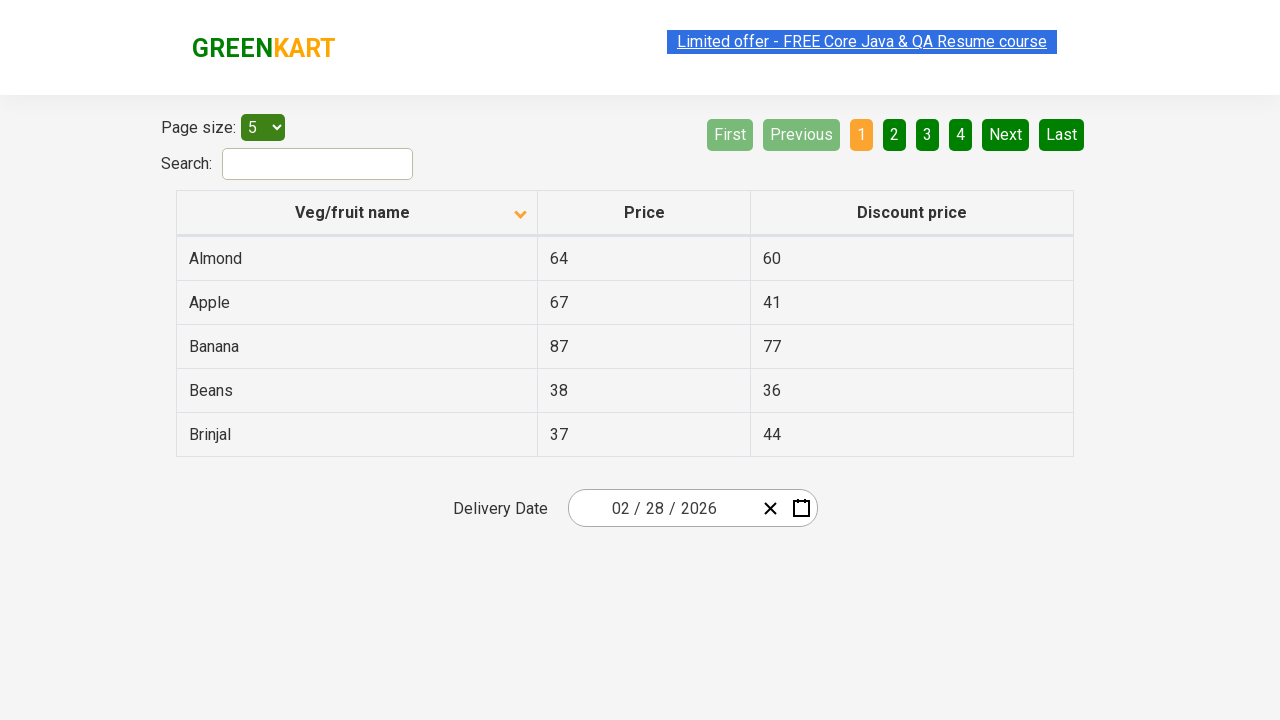

Retrieved all values from first column
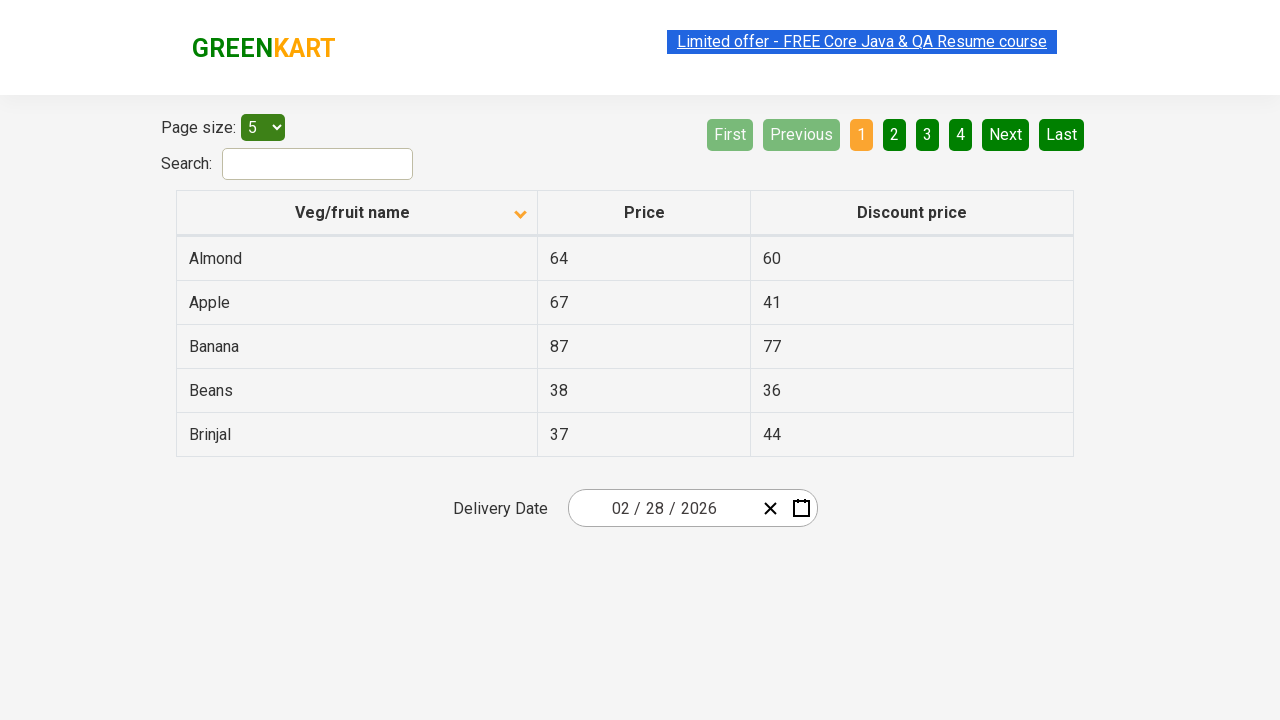

Verified that vegetable names are sorted alphabetically
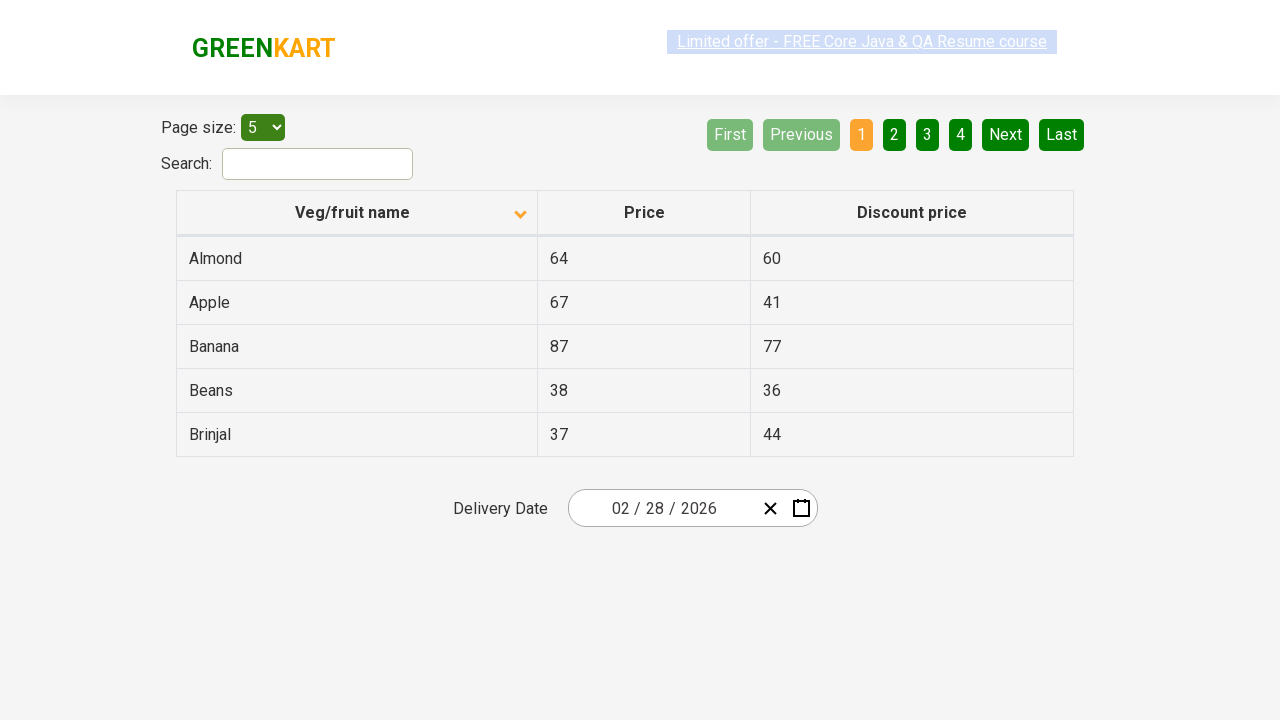

Verified that Banana exists in the table
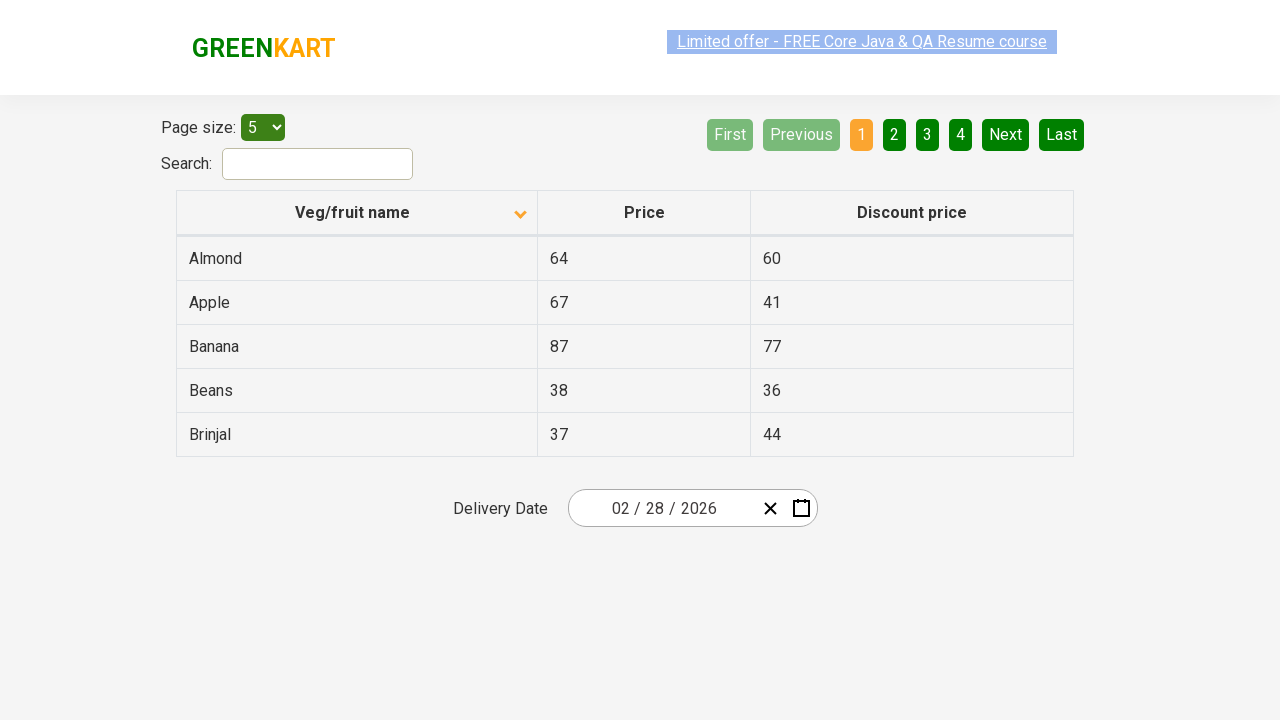

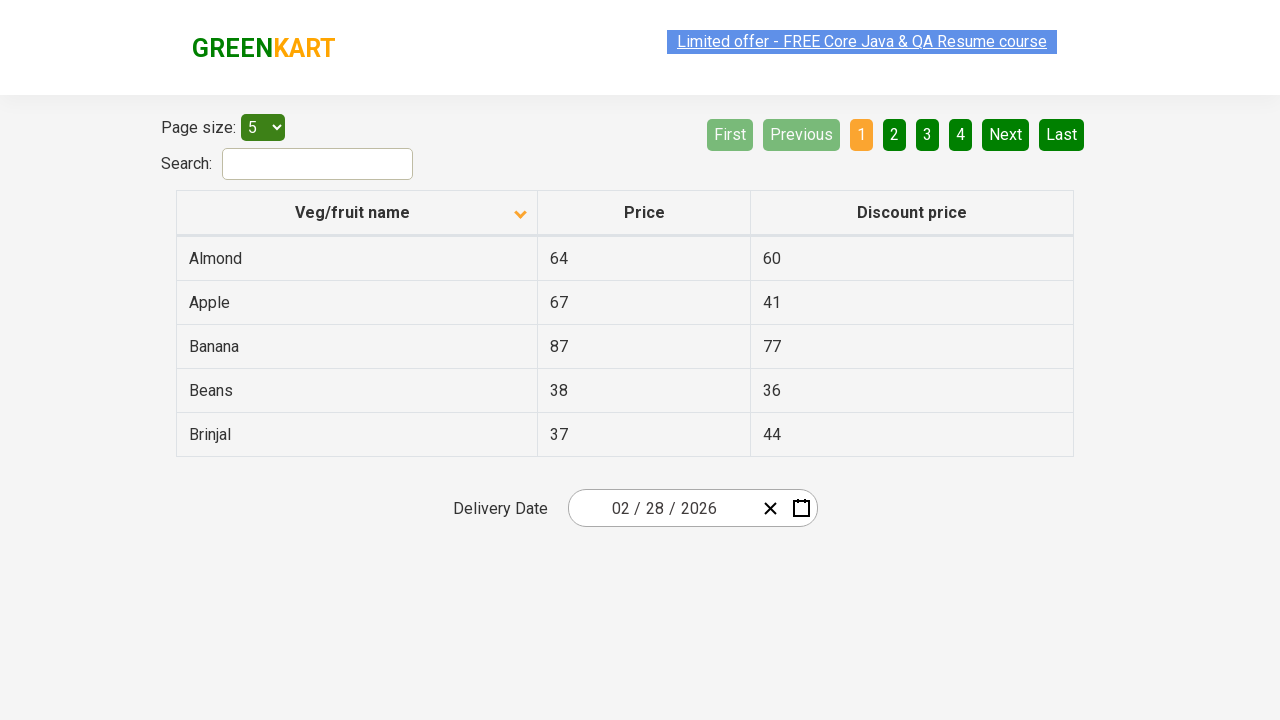